Tests navigation to the main page by clicking the cart link first, then clicking the Home header link to return

Starting URL: https://www.demoblaze.com

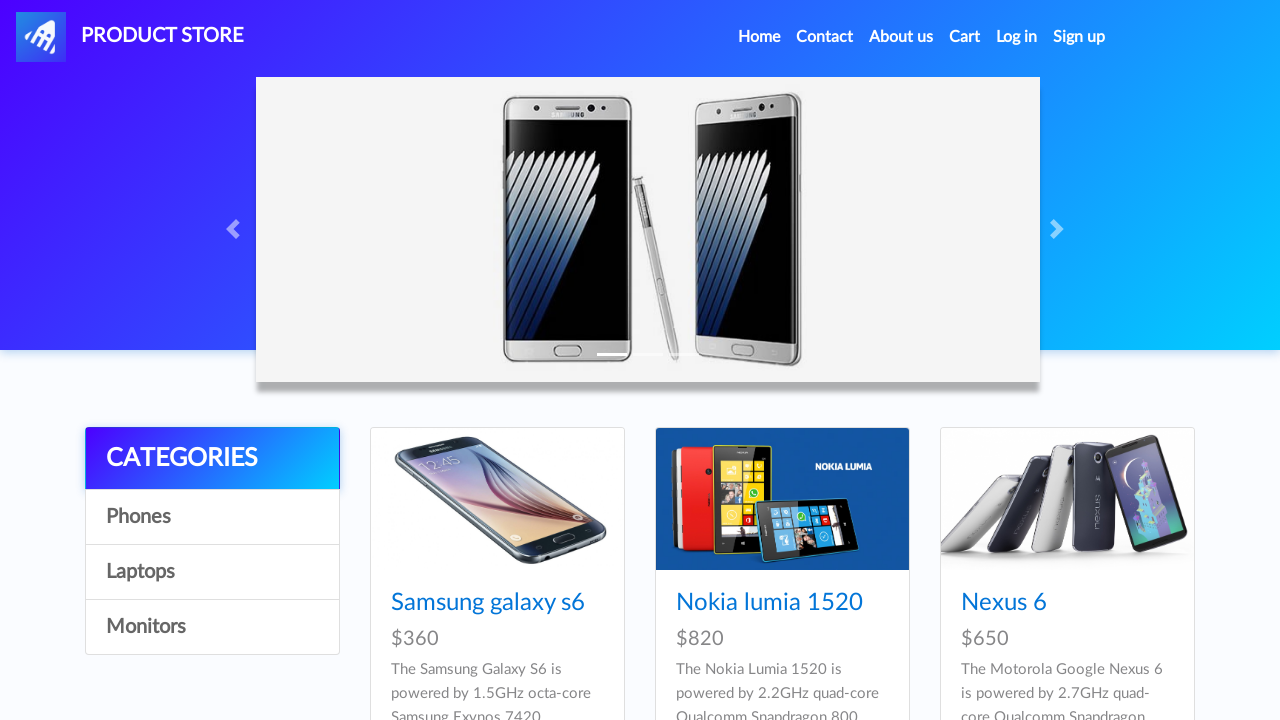

Clicked cart link in header at (965, 37) on #cartur
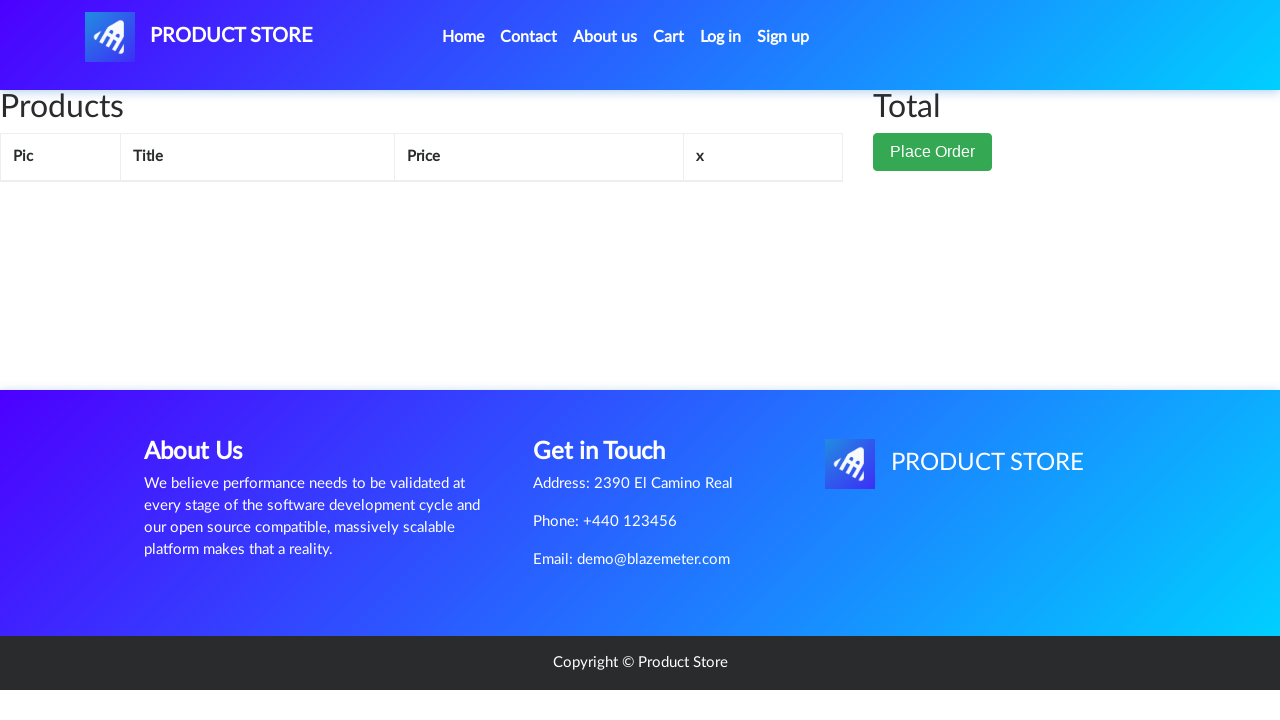

Waited for cart page to load
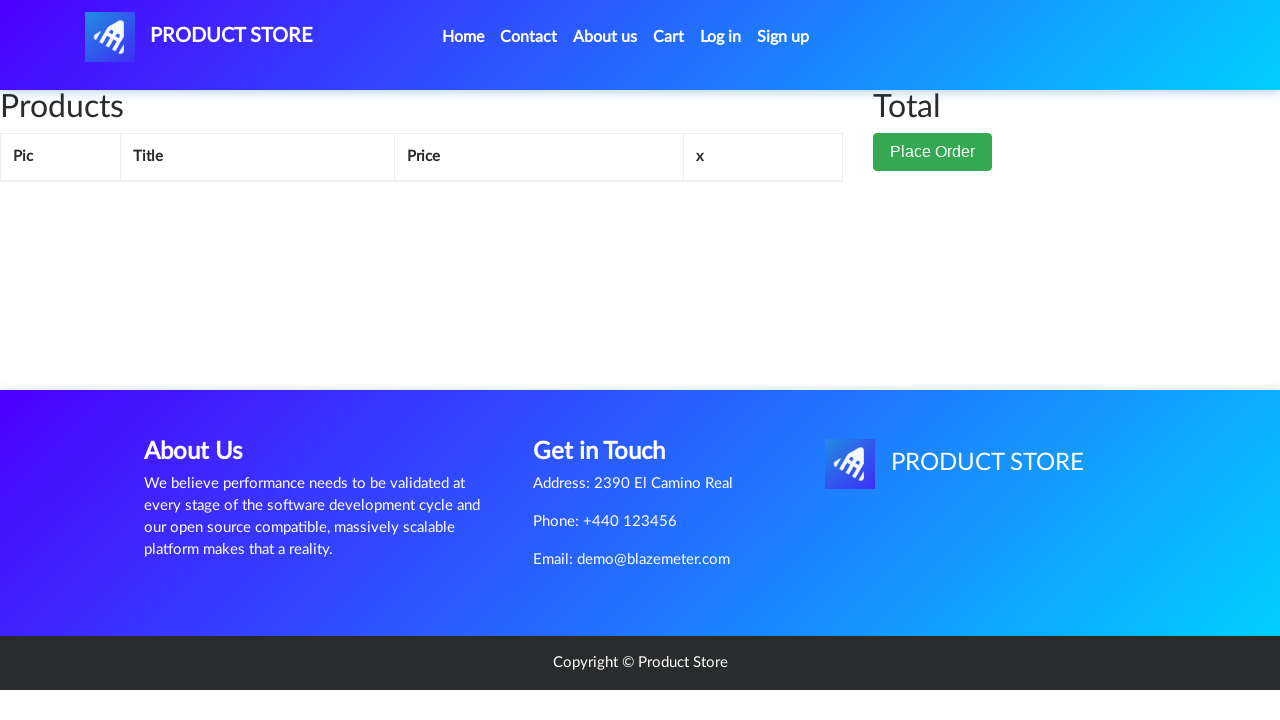

Clicked Home link in header to navigate back to main page at (463, 37) on a.nav-link:has-text('Home')
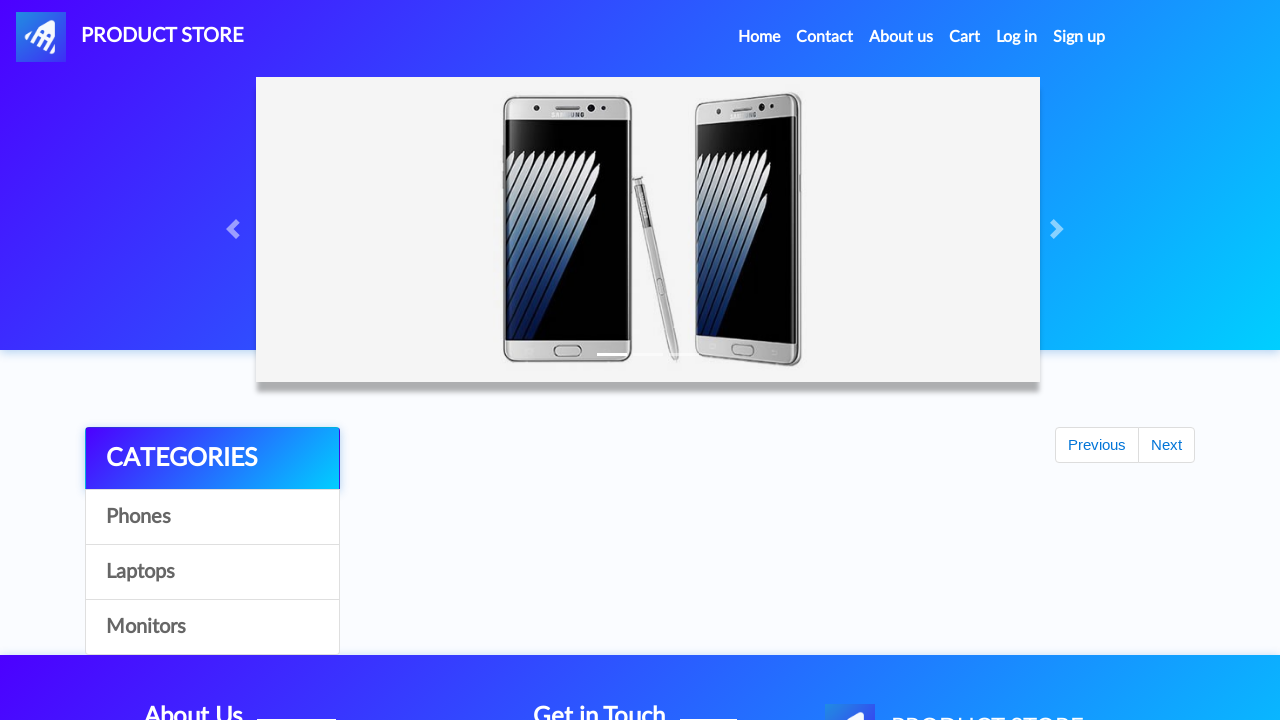

Waited for main page to load
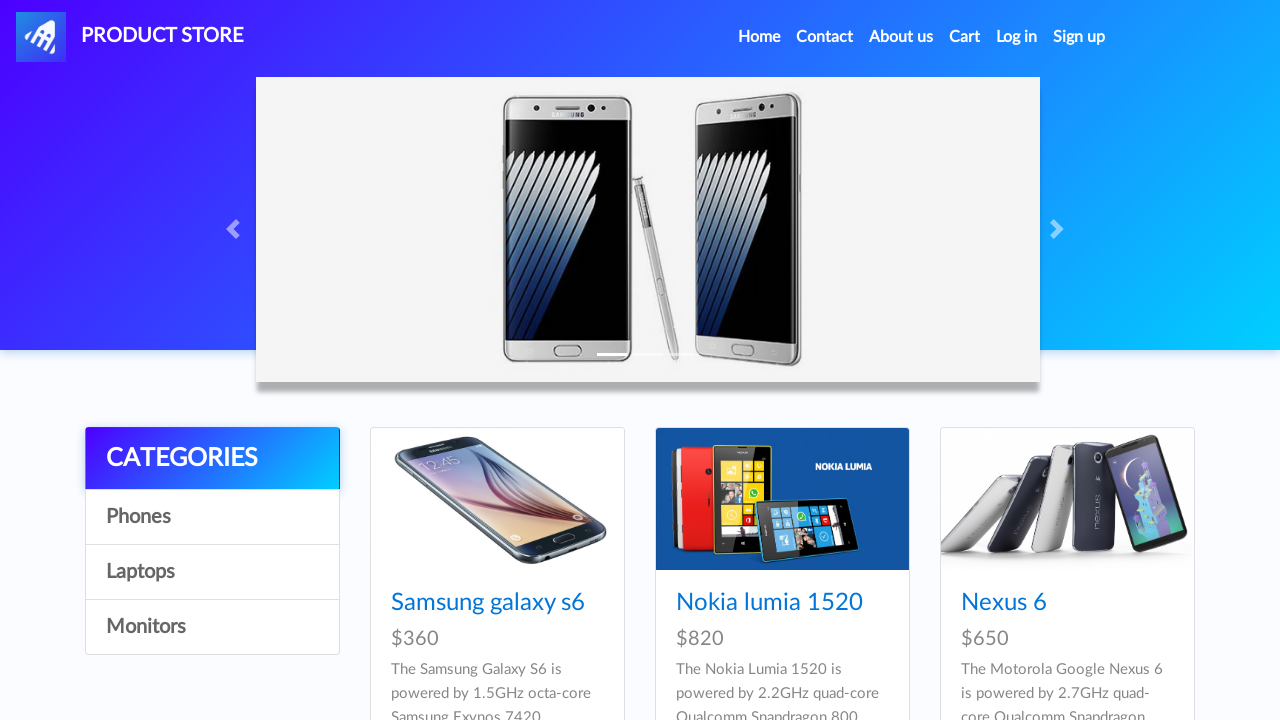

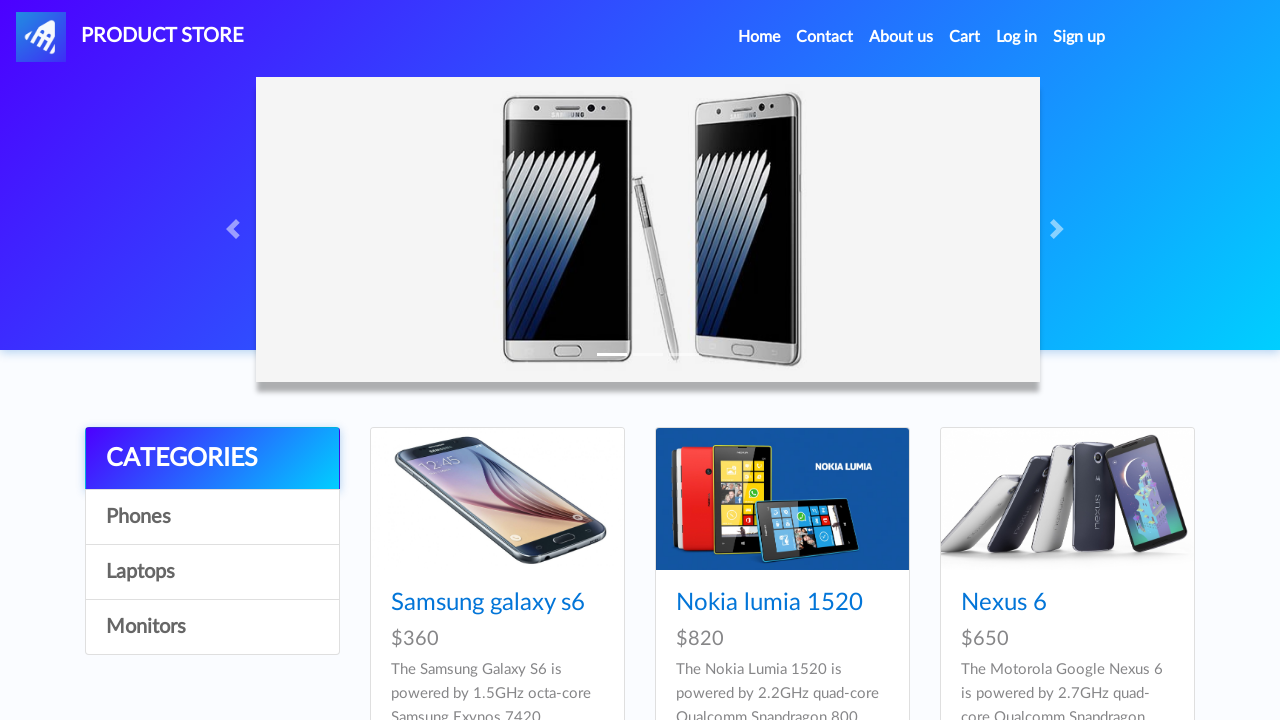